Tests the fund publications website by selecting a client type, agreeing to terms, confirming identification, then navigating through the Funds section and clicking through each share class and their associated tabs to verify content loads correctly.

Starting URL: https://stage.fundpublications.com/

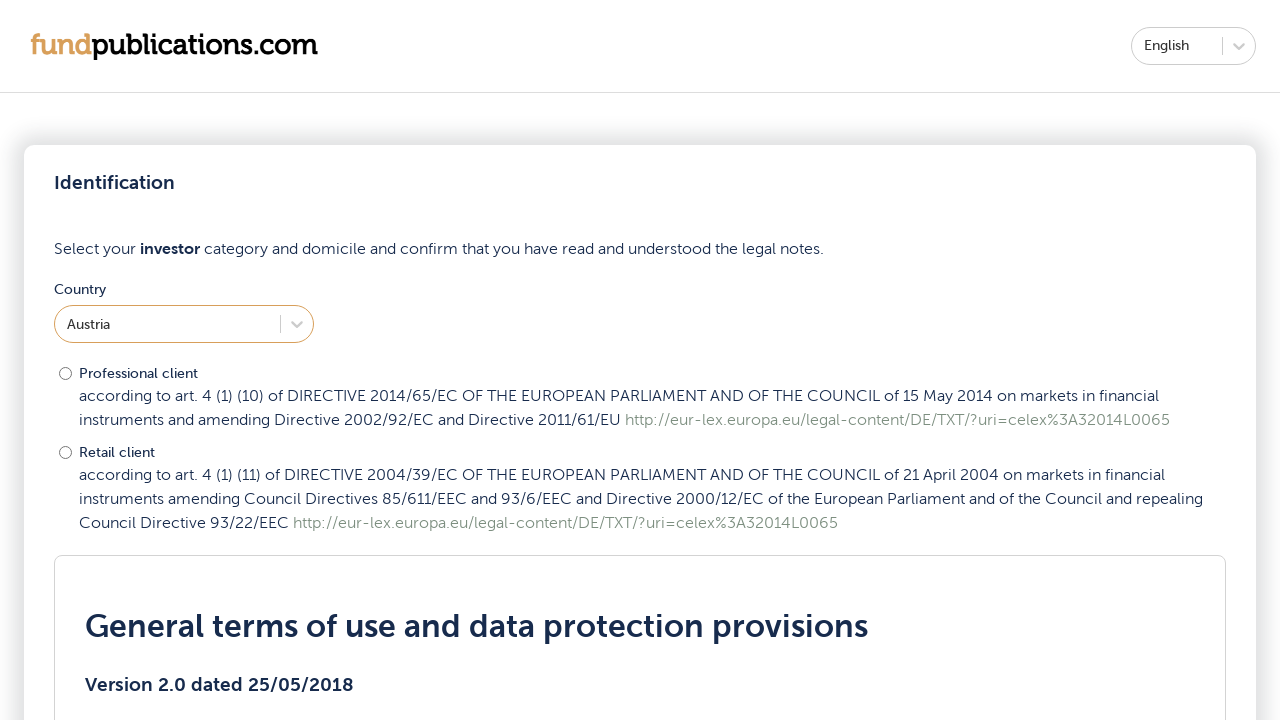

Selected second client type radio button at (66, 453) on input[type='radio'] >> nth=1
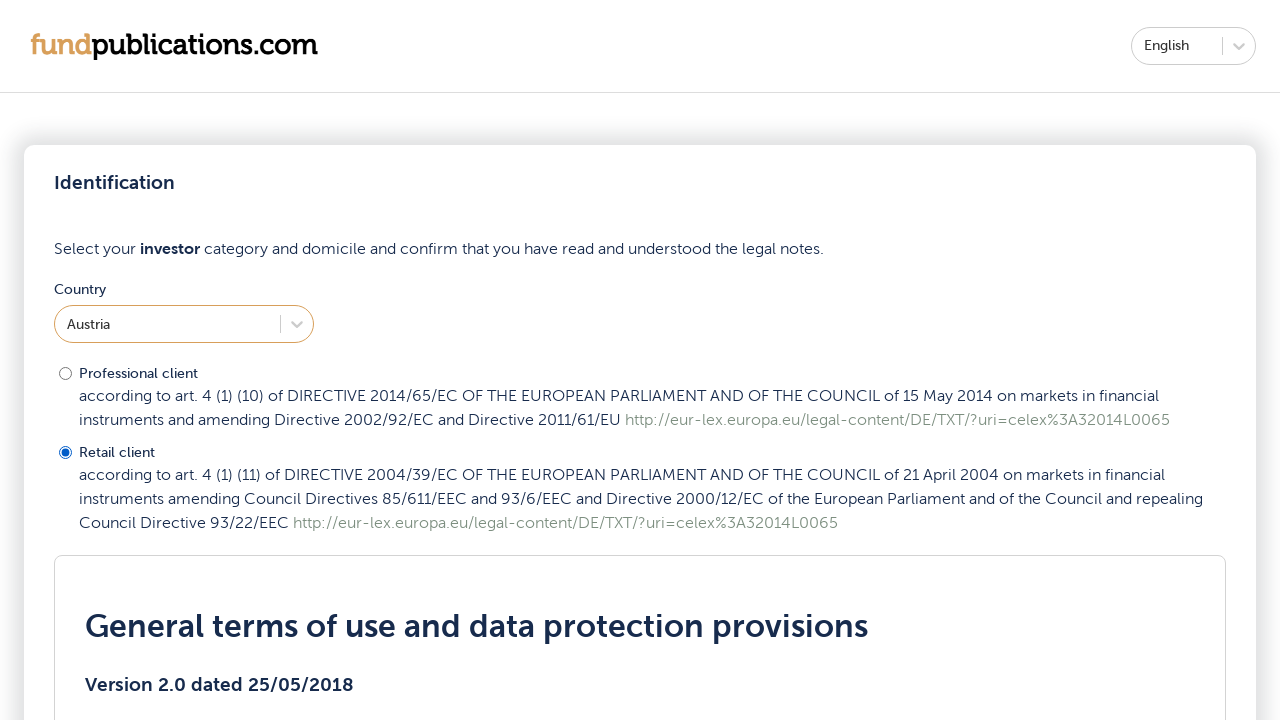

Clicked agree checkbox at (64, 442) on #agree
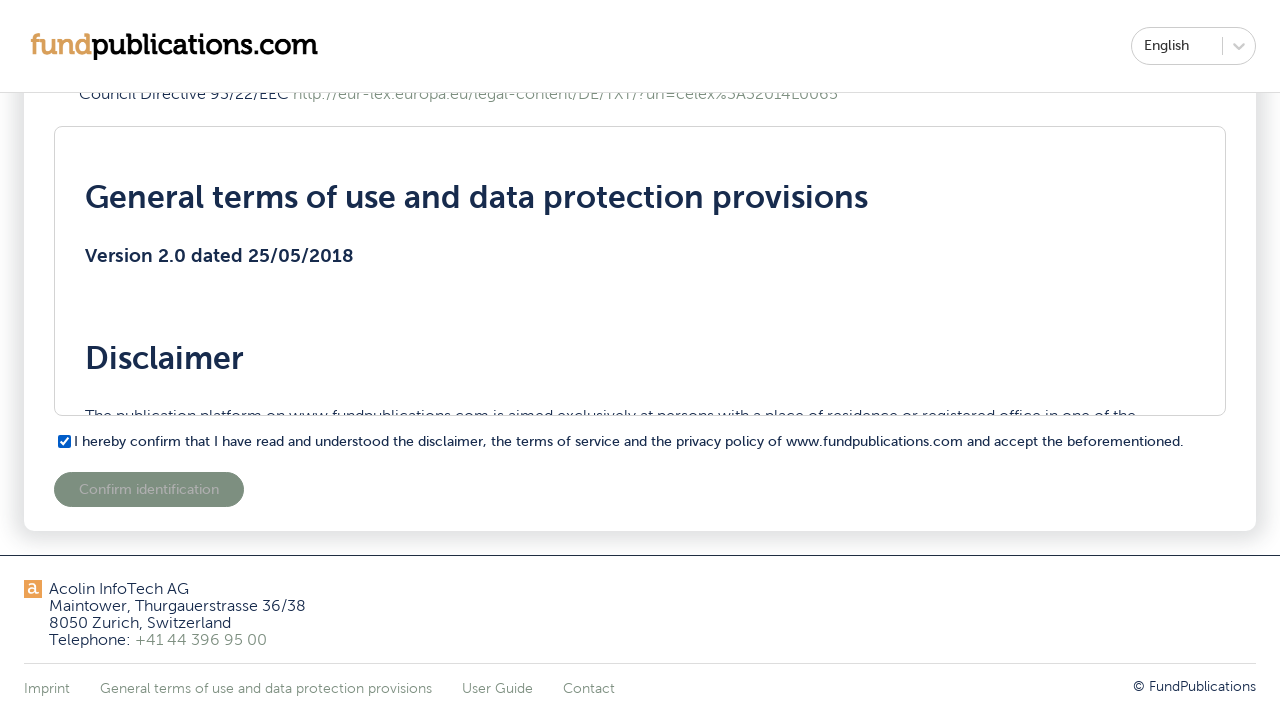

Clicked confirm identification button at (149, 490) on xpath=//button[text()='Confirm identification']
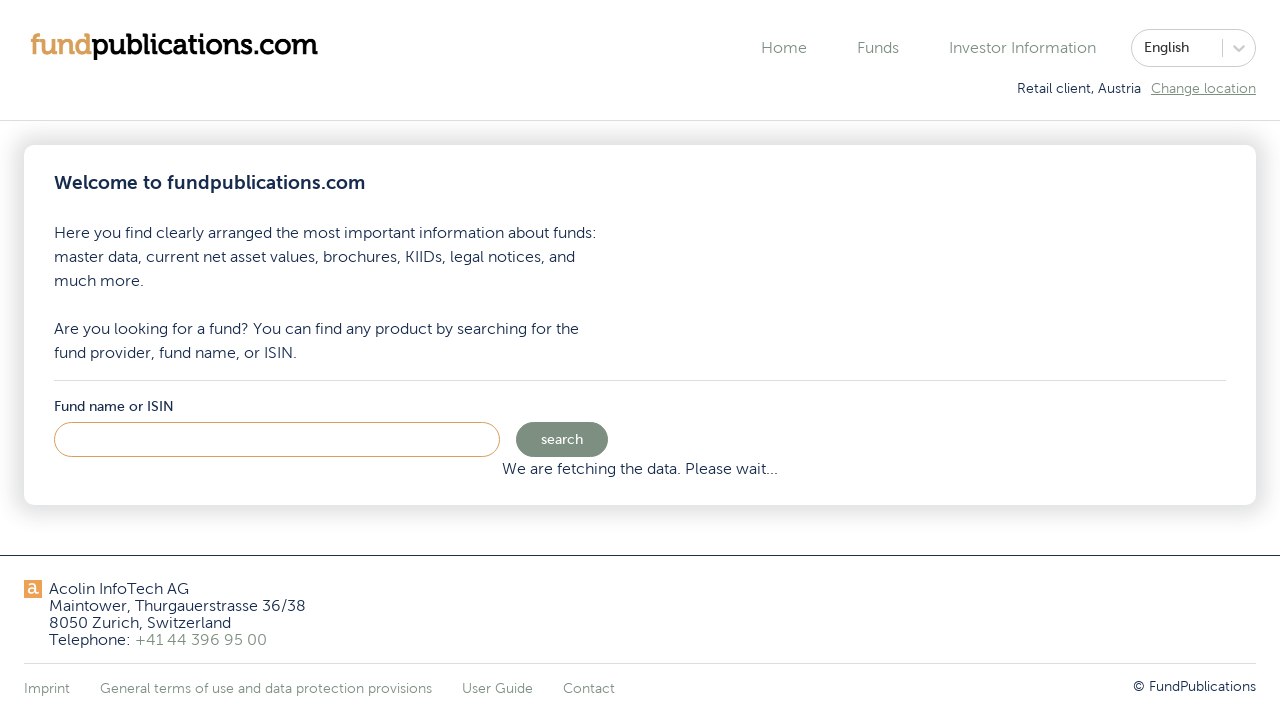

Funds link became visible
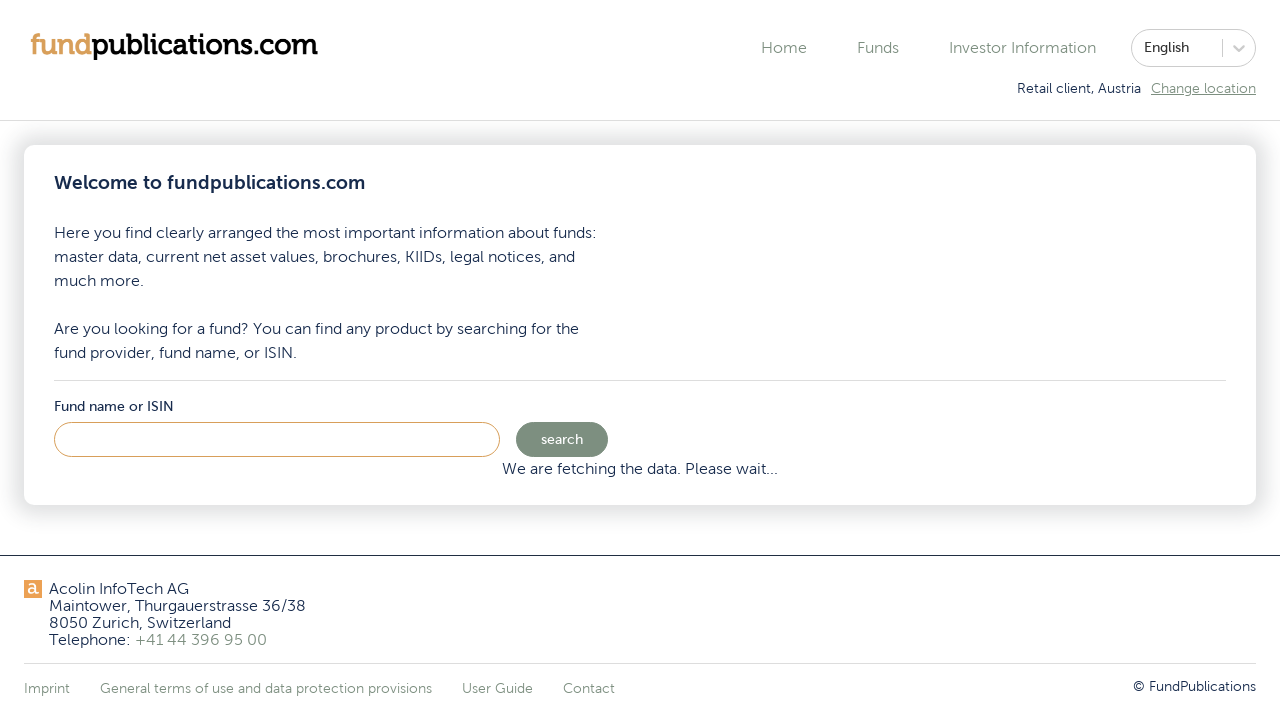

Clicked Funds link to navigate to Funds section at (878, 48) on xpath=//a[text()='Funds']
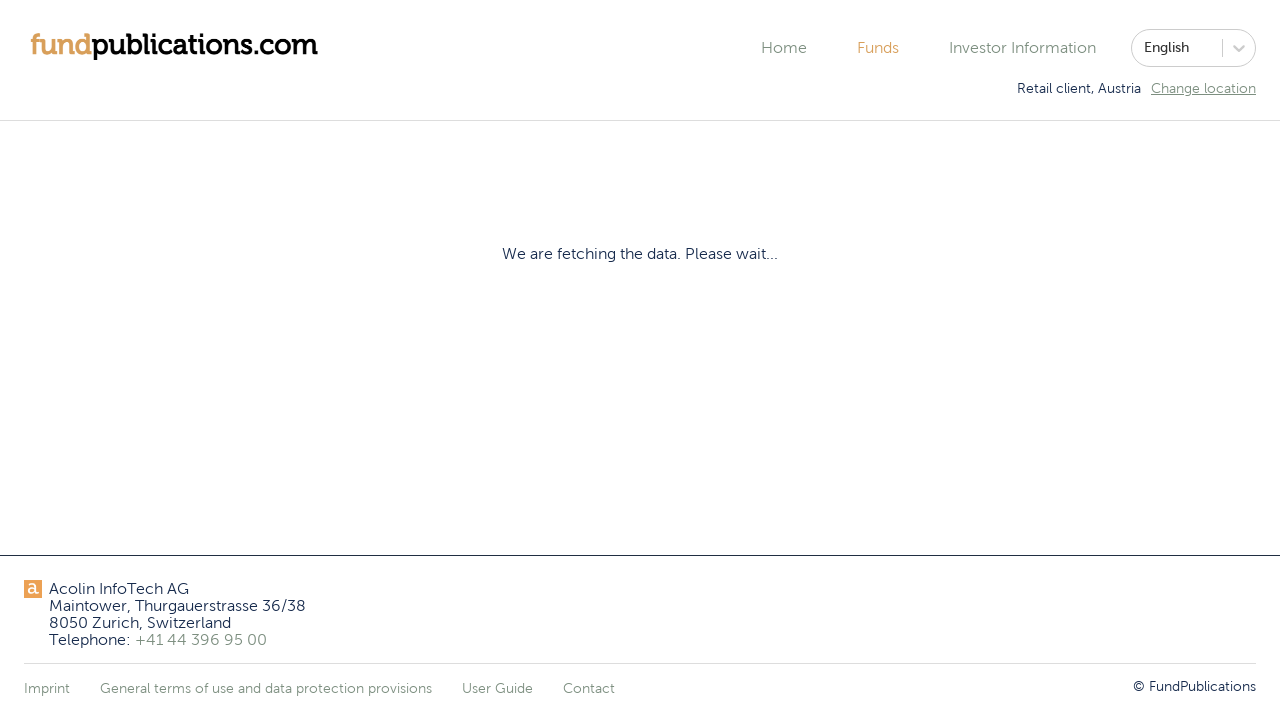

Found 0 share class elements
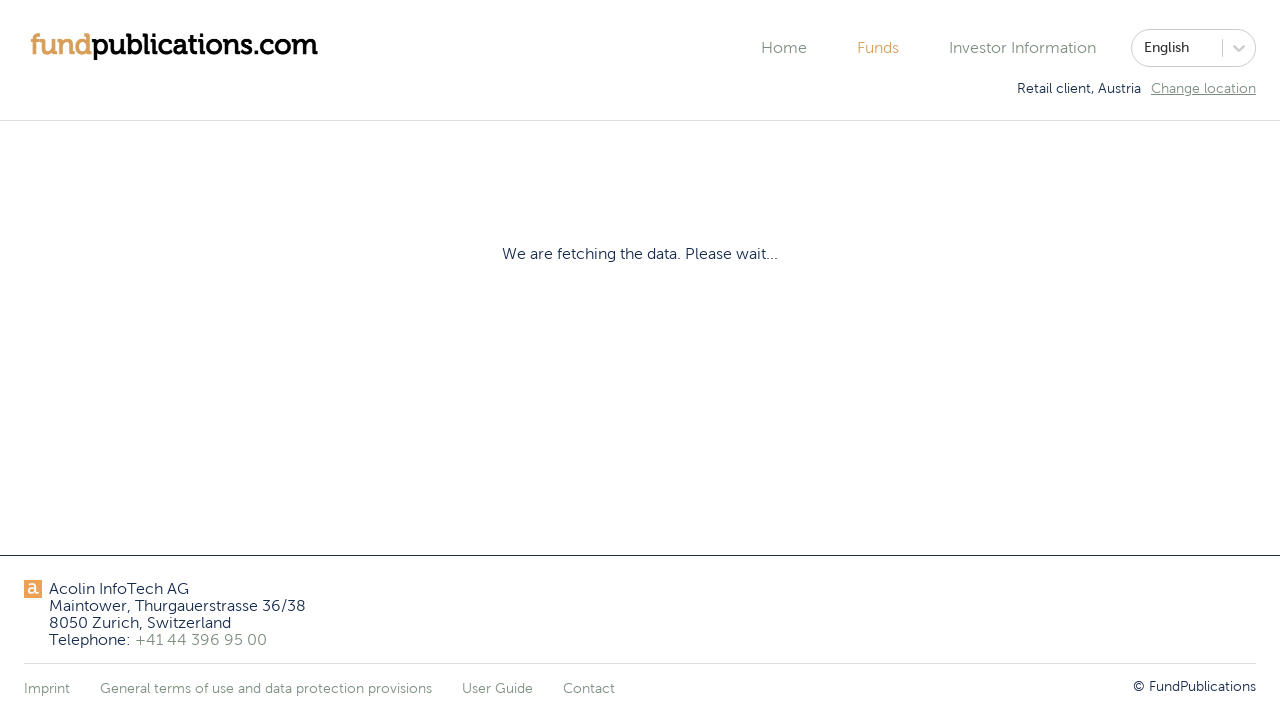

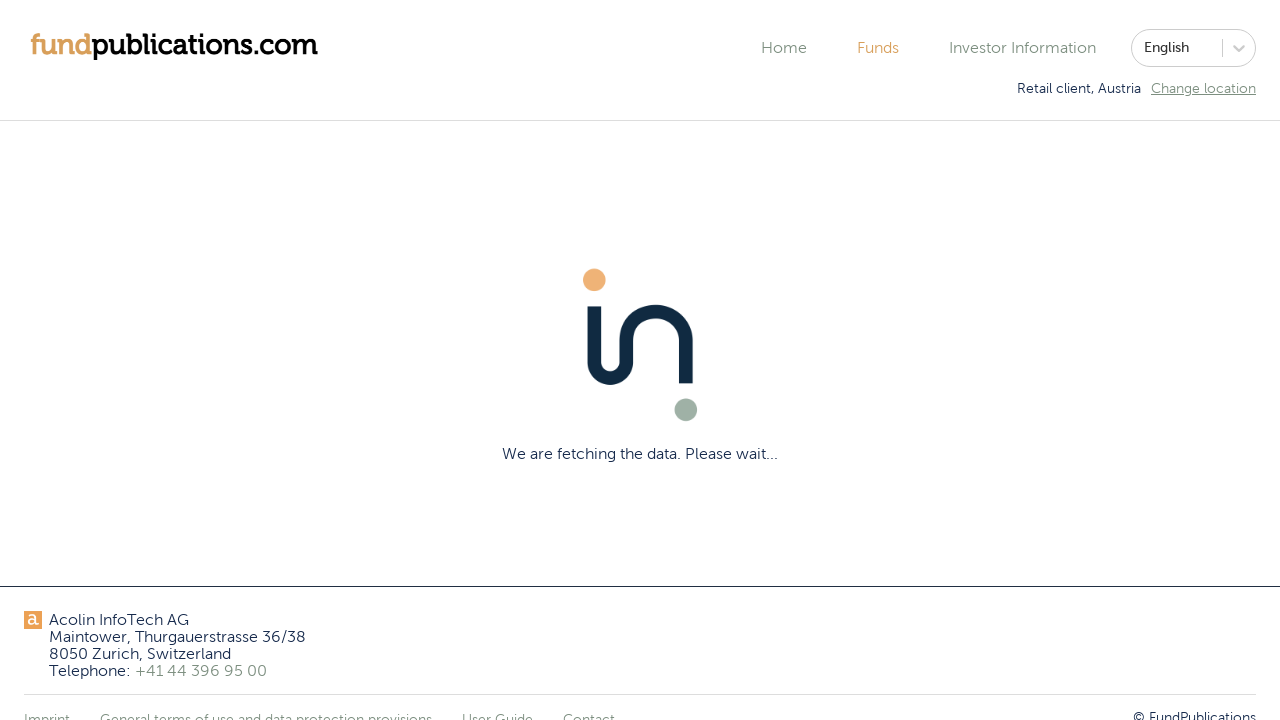